Tests right-clicking to open a context menu and hovering over the Quit option

Starting URL: http://swisnl.github.io/jQuery-contextMenu/demo.html

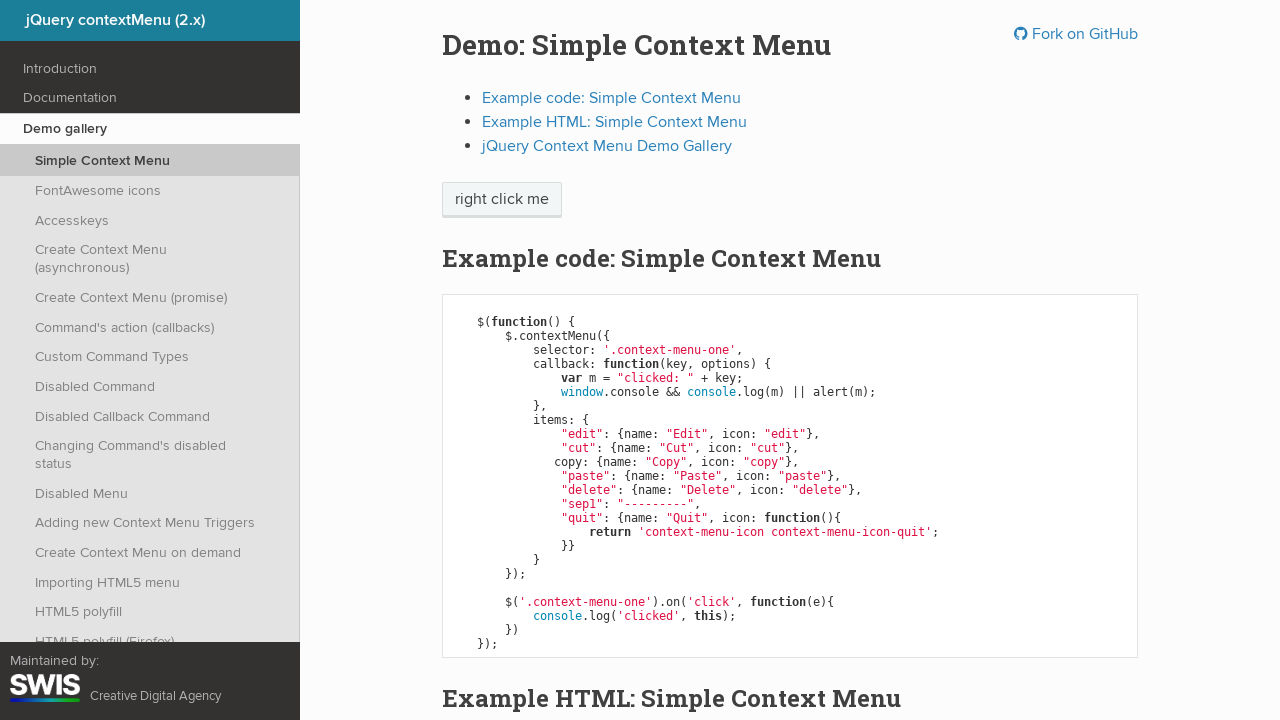

Right-clicked on 'right click me' button to open context menu at (502, 200) on xpath=//span[text()='right click me']
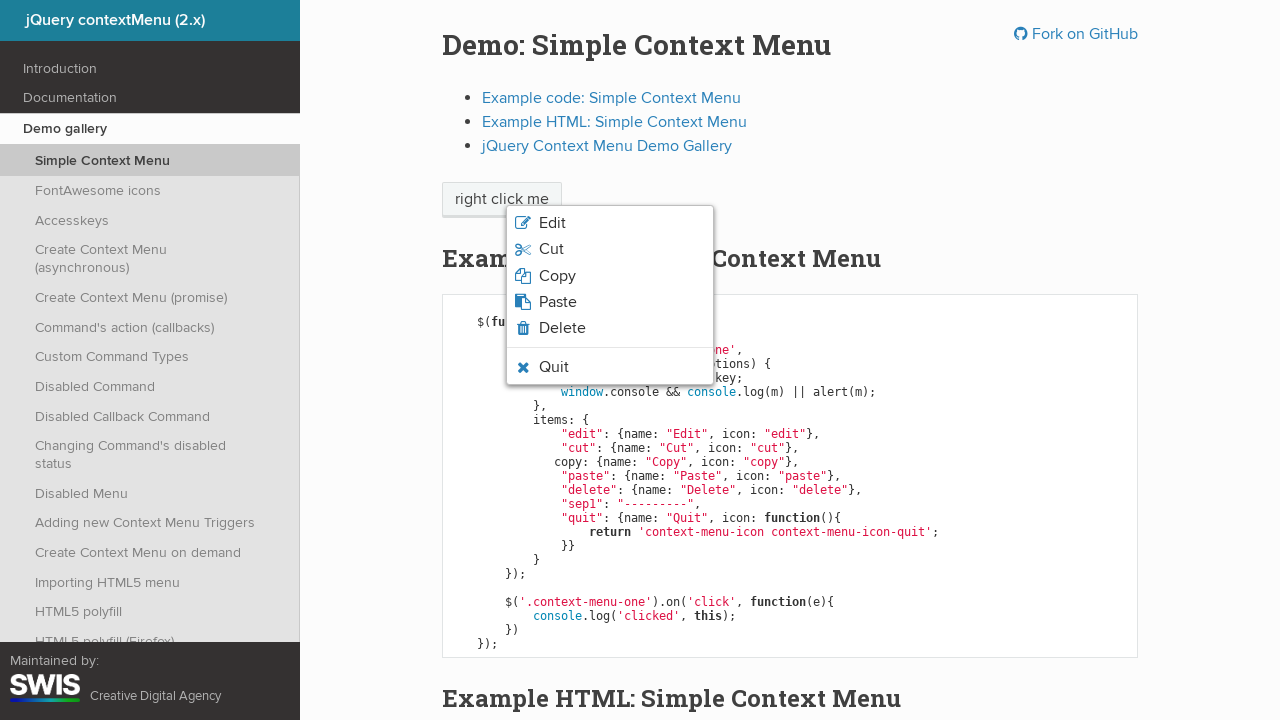

Hovered over the Quit option in the context menu at (610, 367) on .context-menu-icon-quit
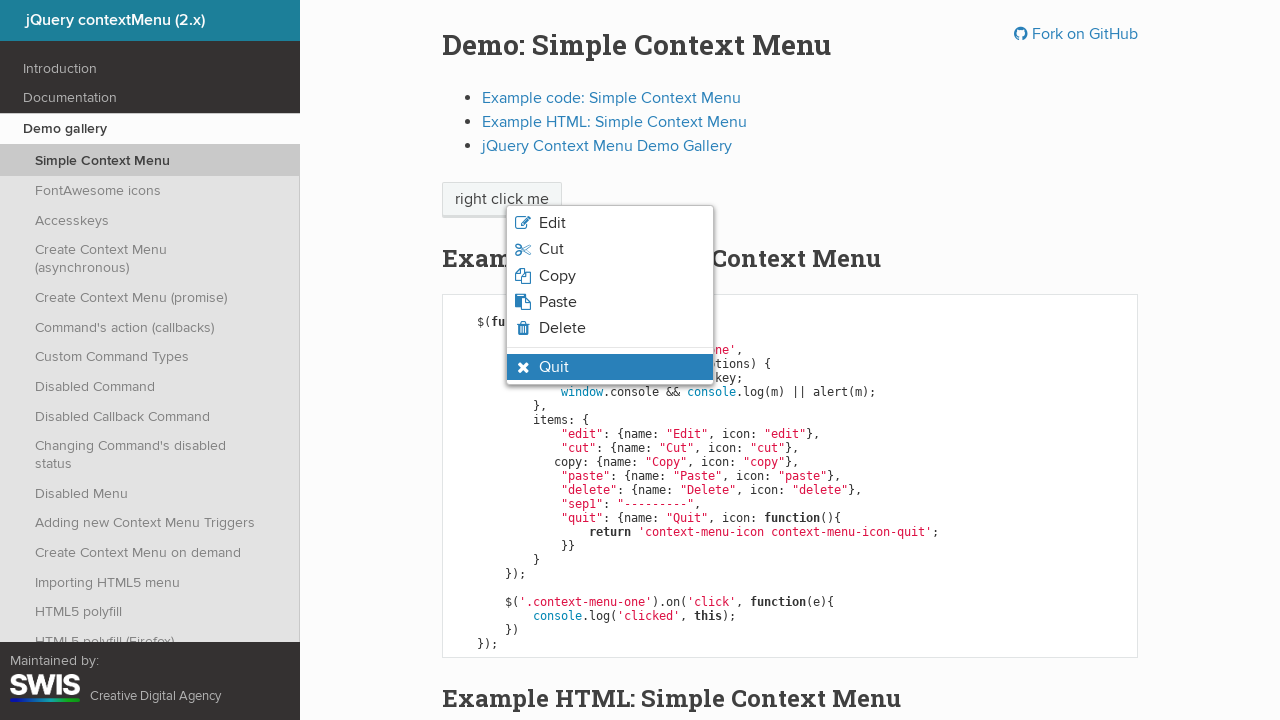

Quit option hover state confirmed as visible
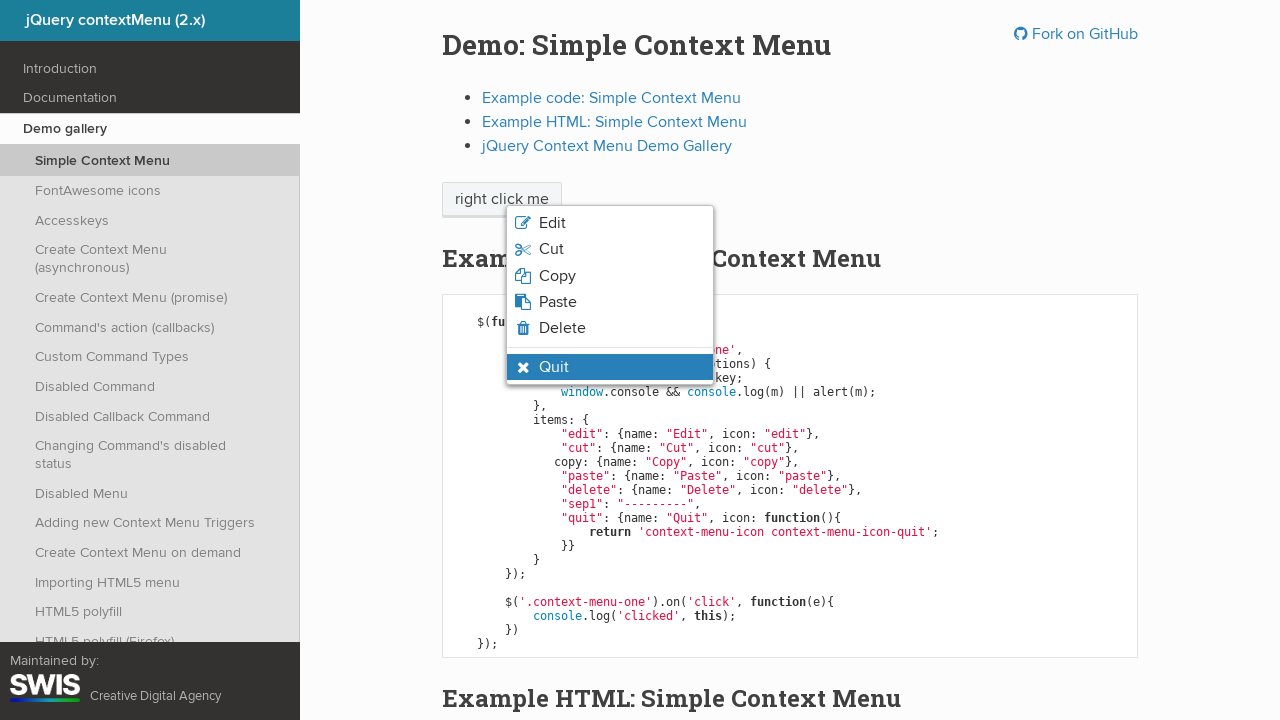

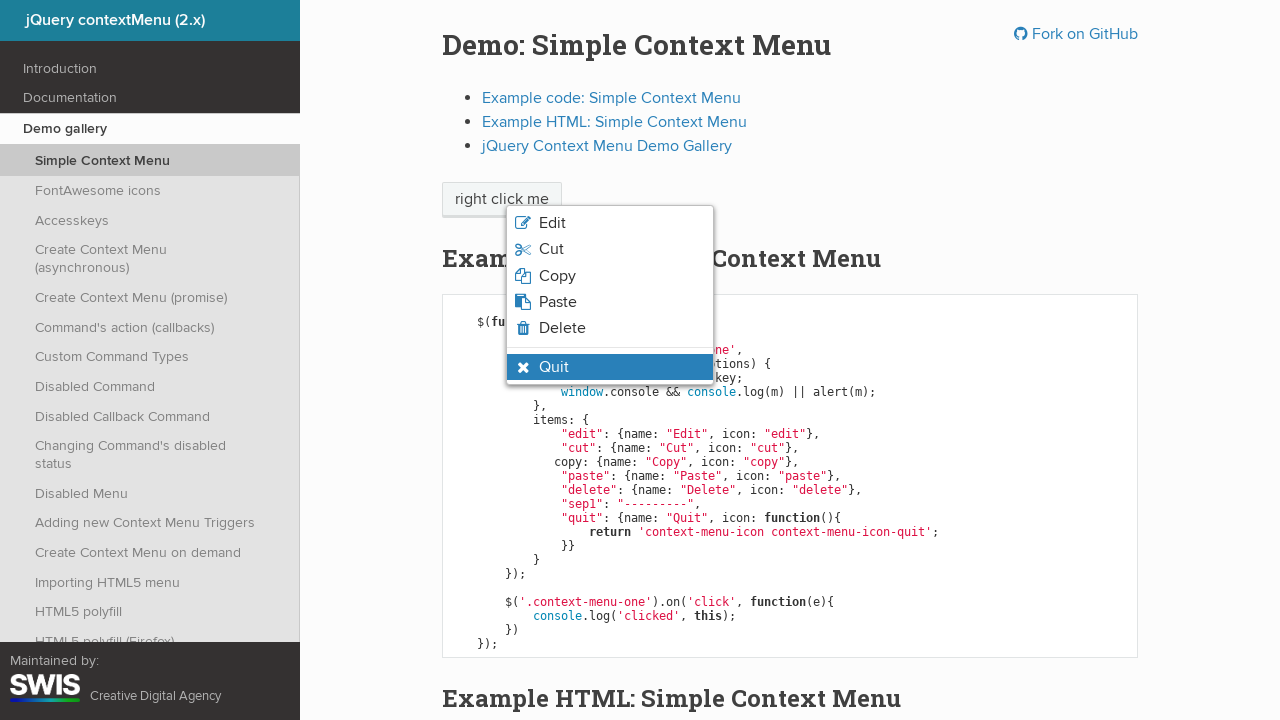